Tests various alert types on LeafGround practice page including simple alerts, confirm alerts, sweet alerts, modal dialogs, and prompt alerts by clicking buttons and interacting with the alerts.

Starting URL: https://www.leafground.com/alert.xhtml

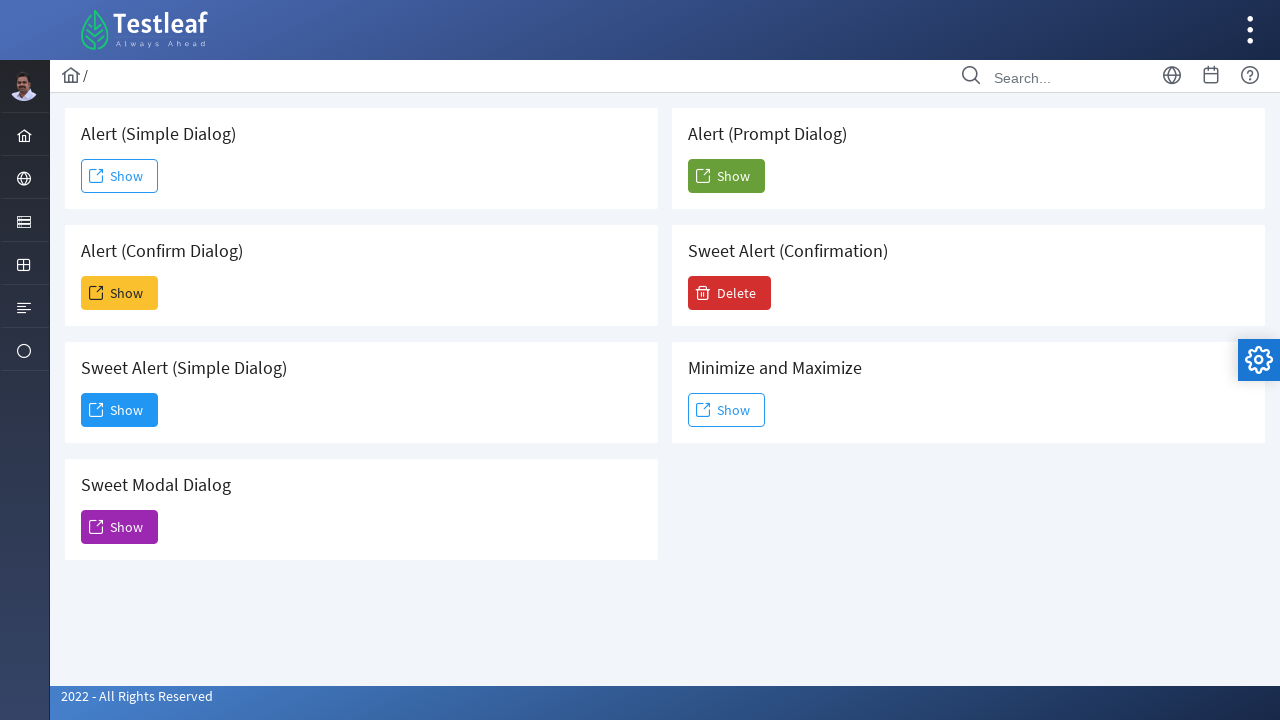

Clicked button to trigger simple alert at (120, 176) on button[name='j_idt88:j_idt91']
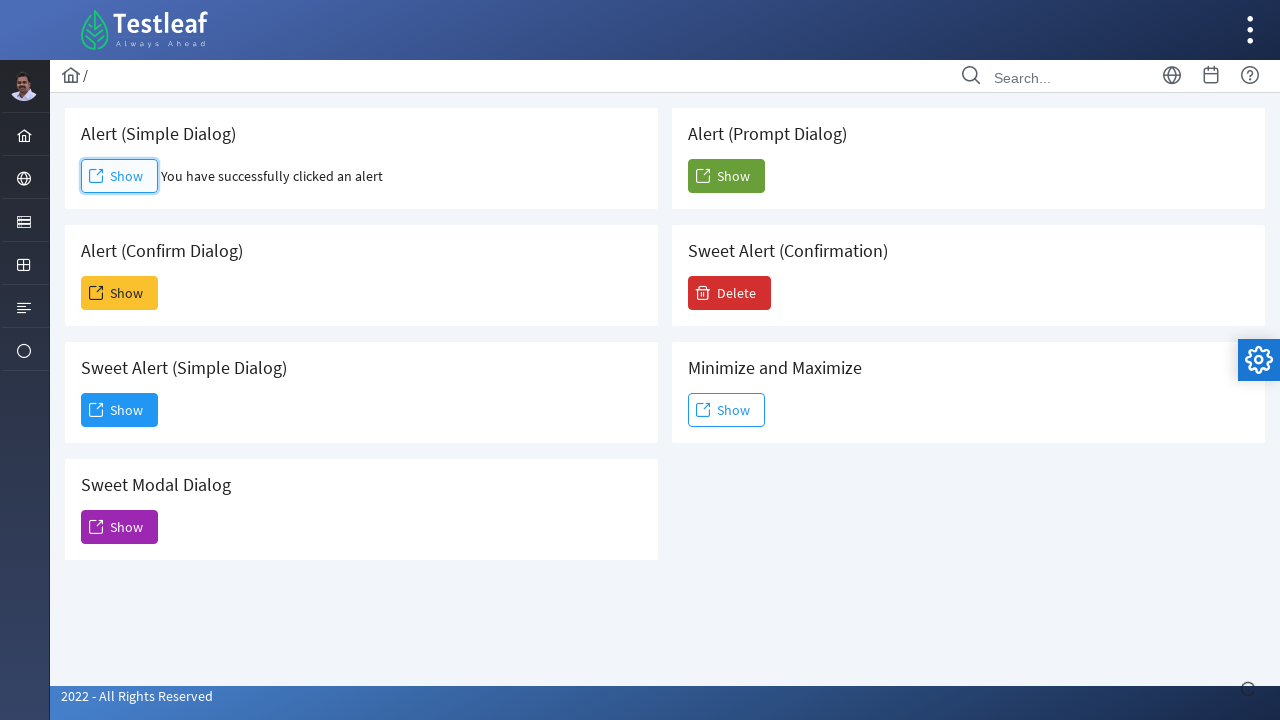

Set up dialog handler to accept alerts
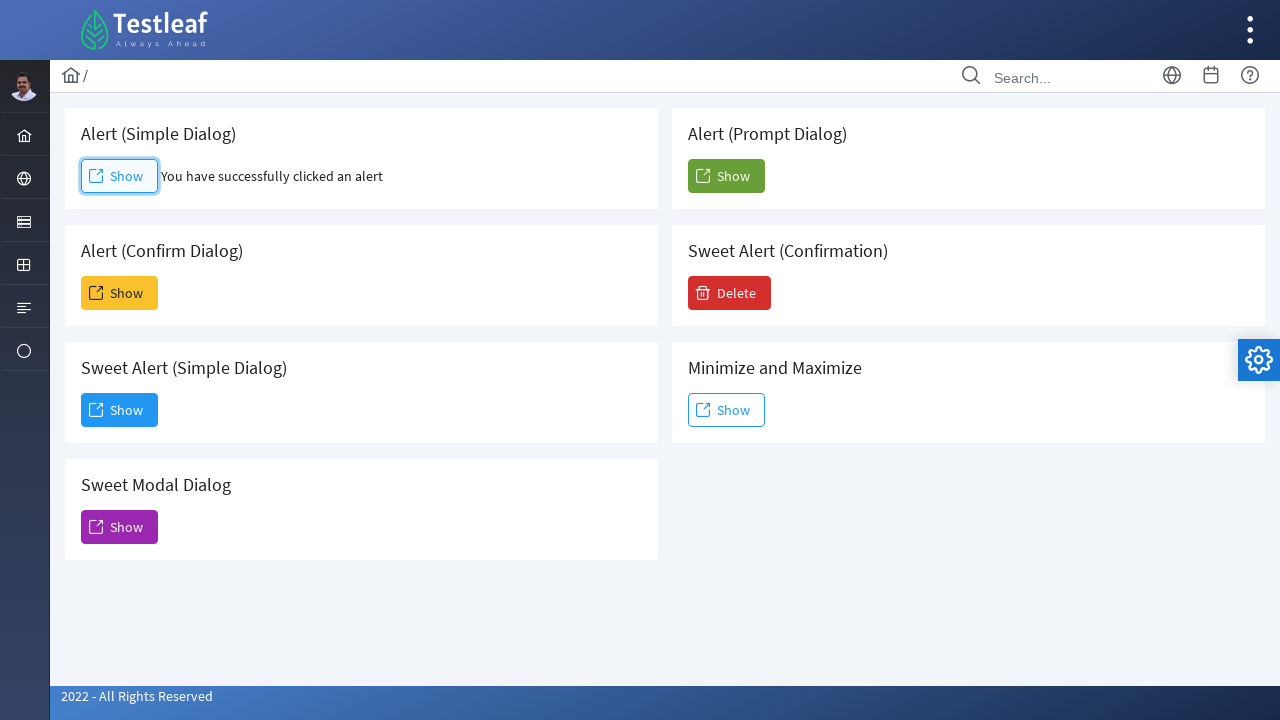

Waited 500ms for simple alert to be handled
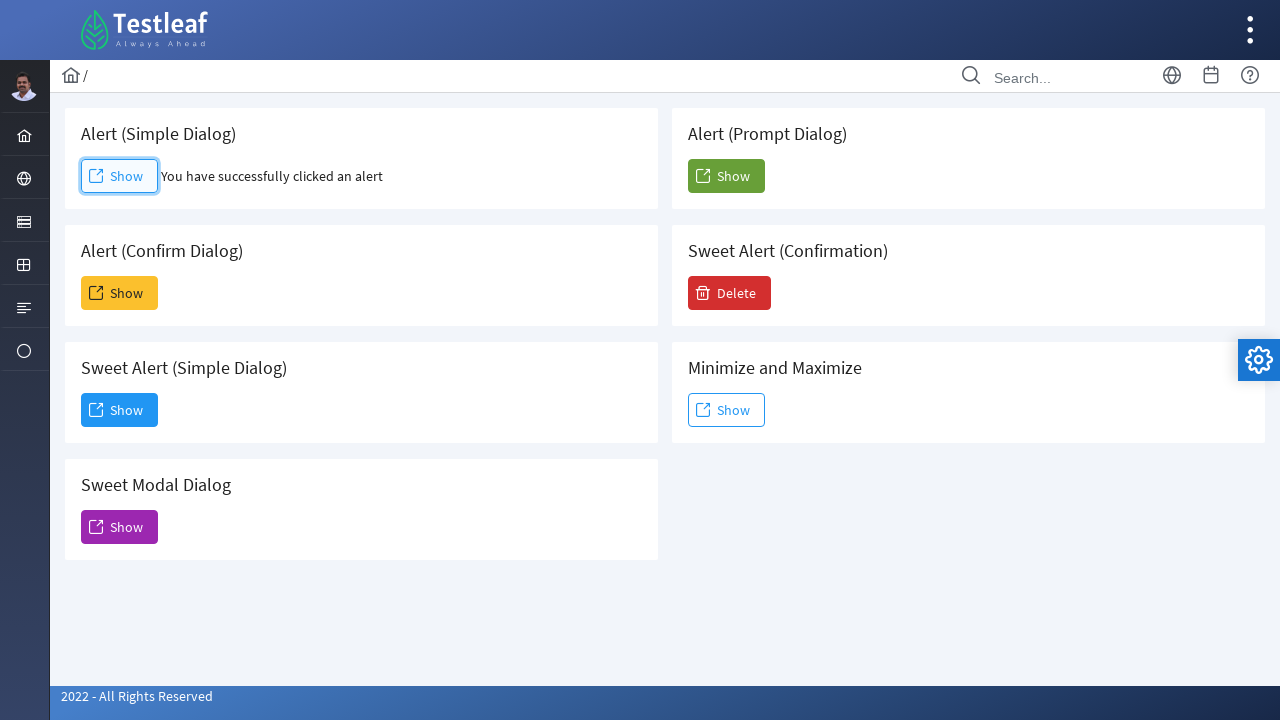

Clicked button to trigger confirm alert at (120, 293) on button[name='j_idt88:j_idt93']
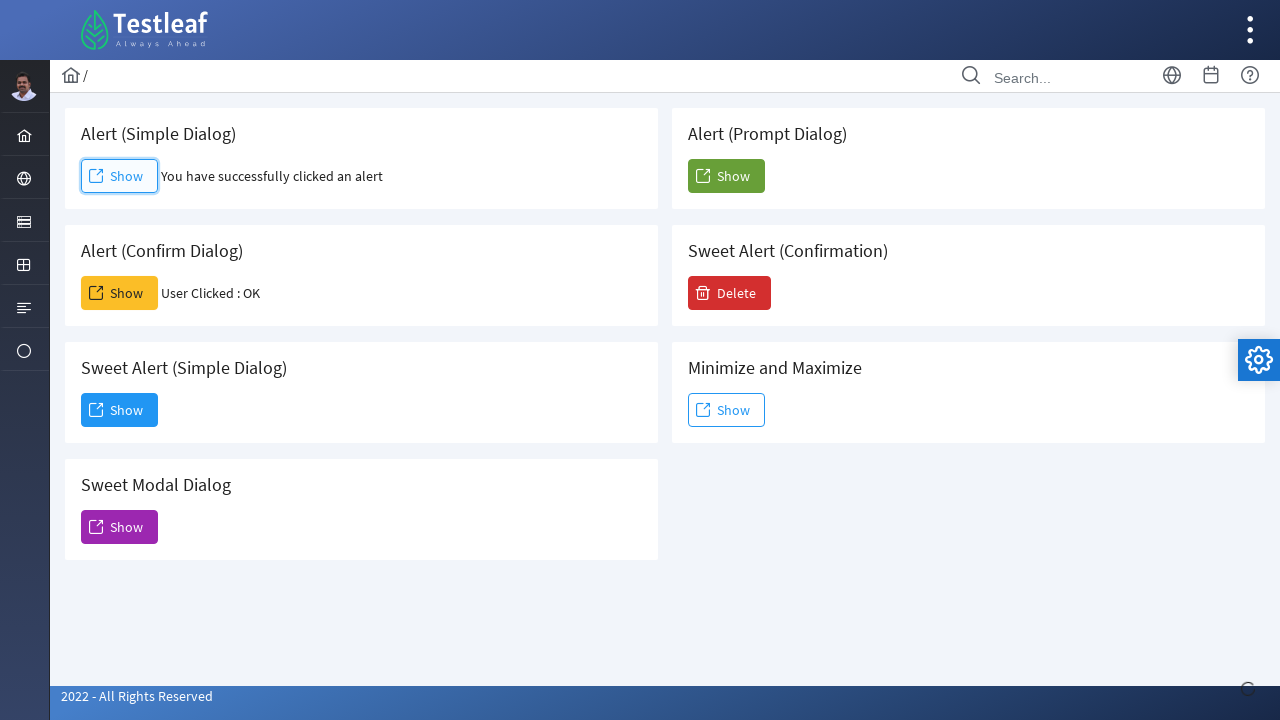

Waited 500ms for confirm alert to be handled
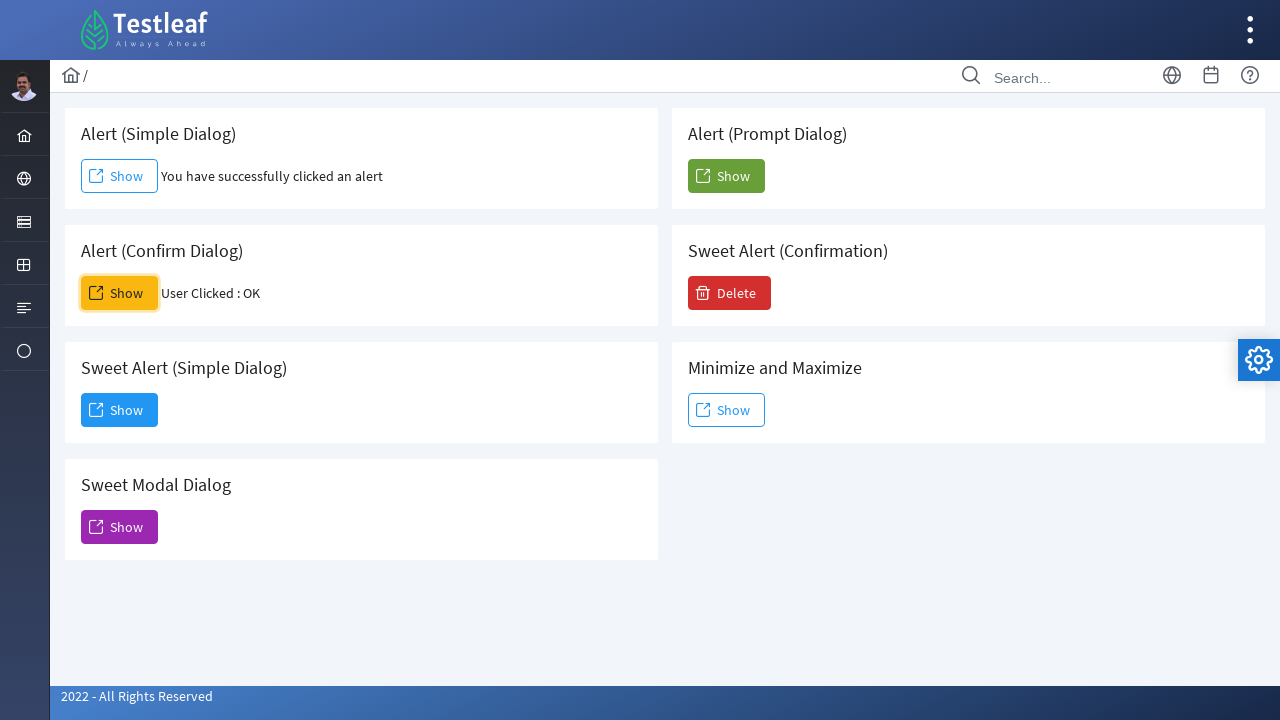

Clicked button to trigger first sweet alert at (120, 410) on button[name='j_idt88:j_idt95']
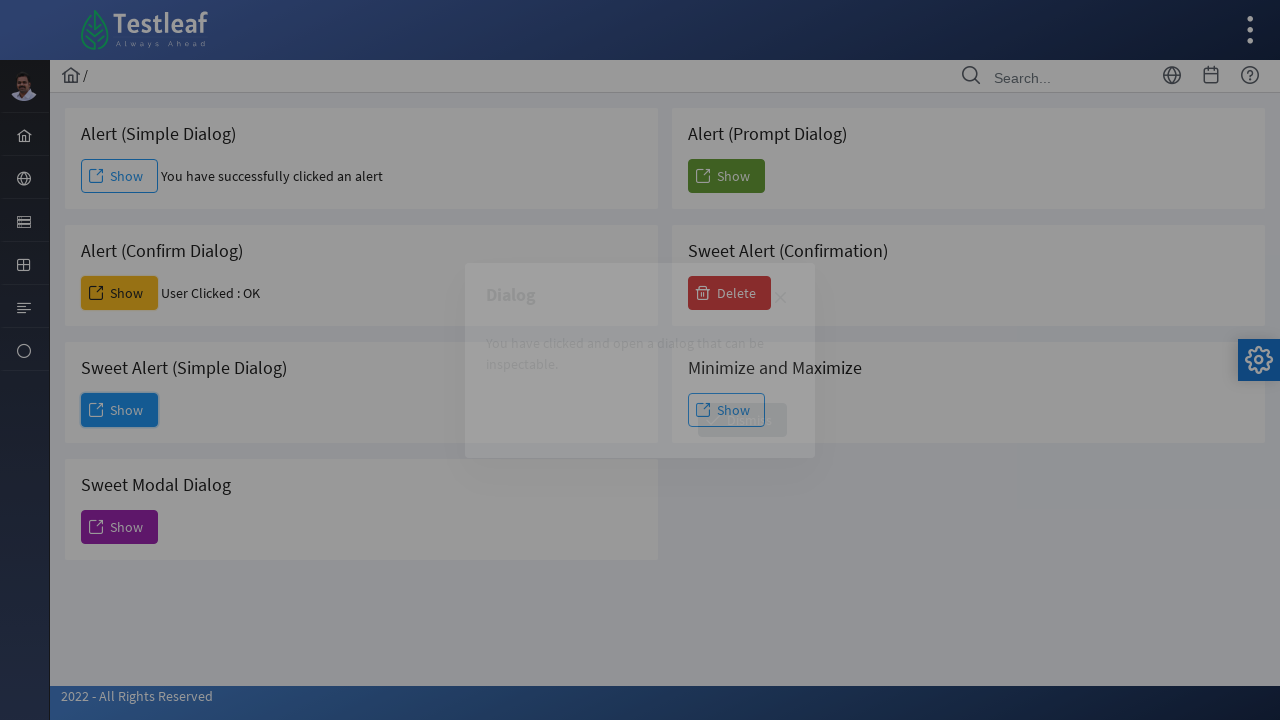

Sweet alert content with 'dialog' text appeared
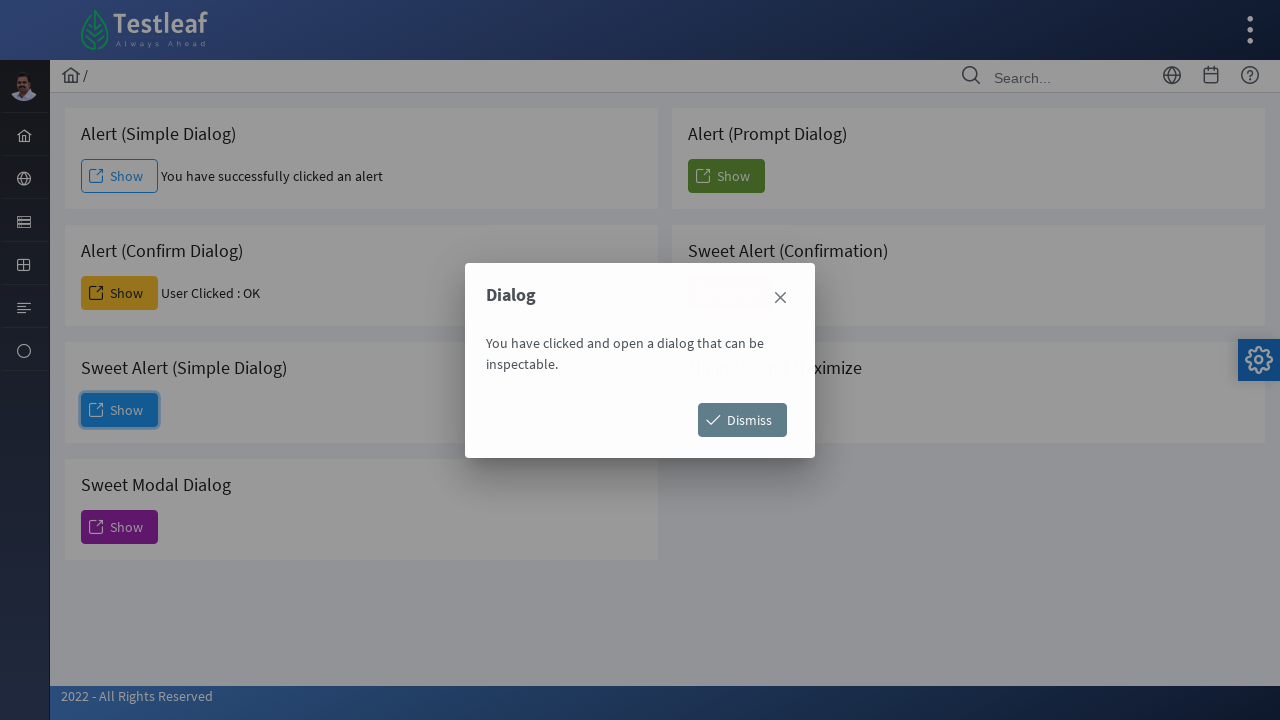

Clicked next button on first sweet alert at (742, 420) on button#j_idt88\:j_idt98
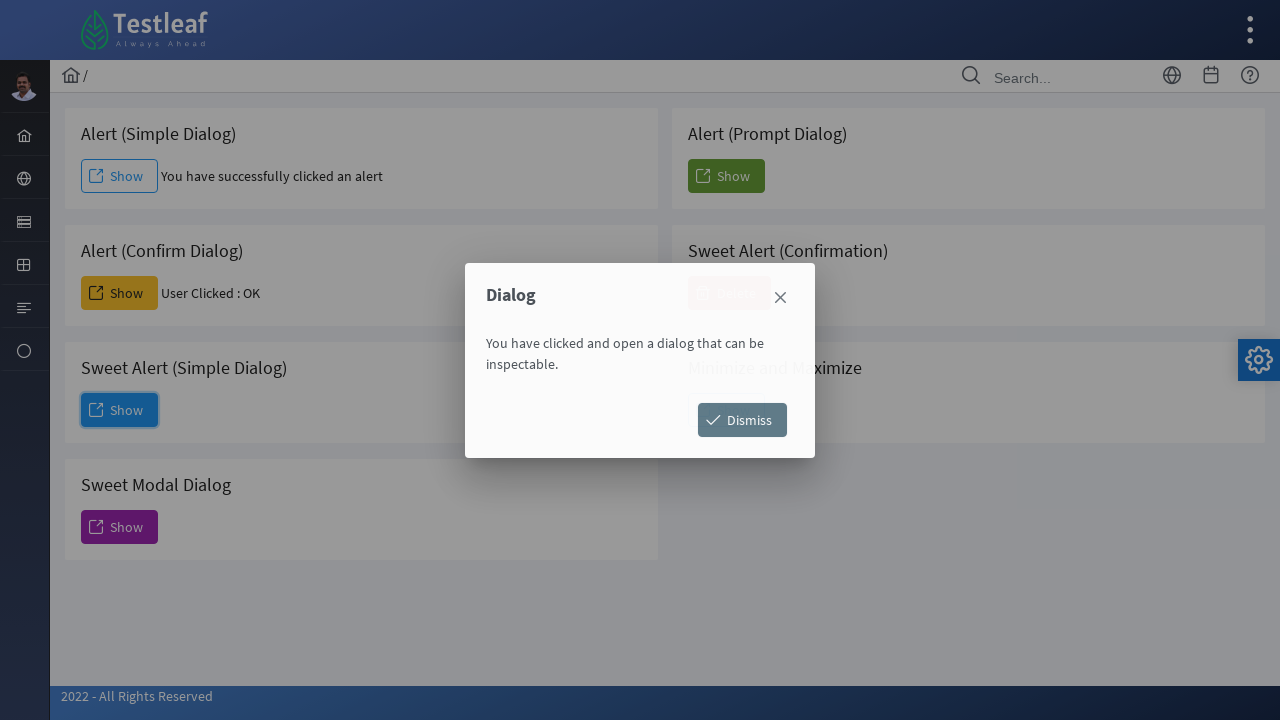

Clicked button to open modal alert at (120, 527) on button#j_idt88\:j_idt100
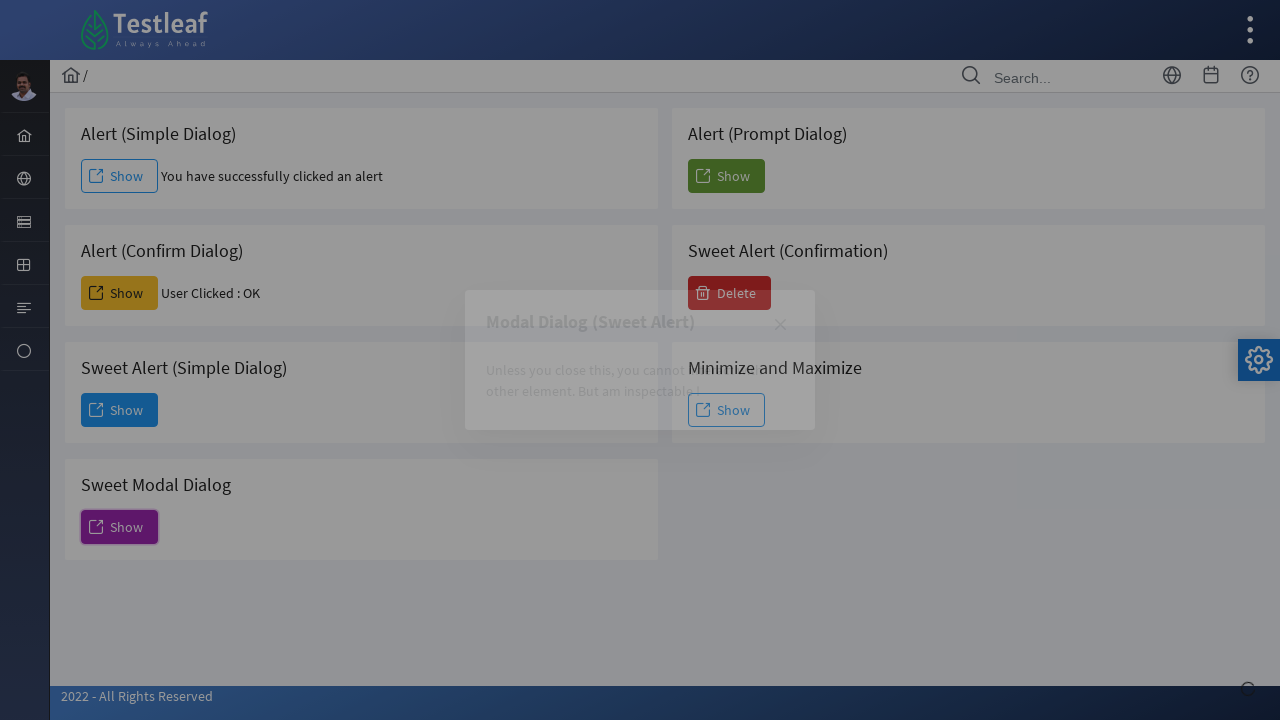

Modal content with 'Unless you close this' text appeared
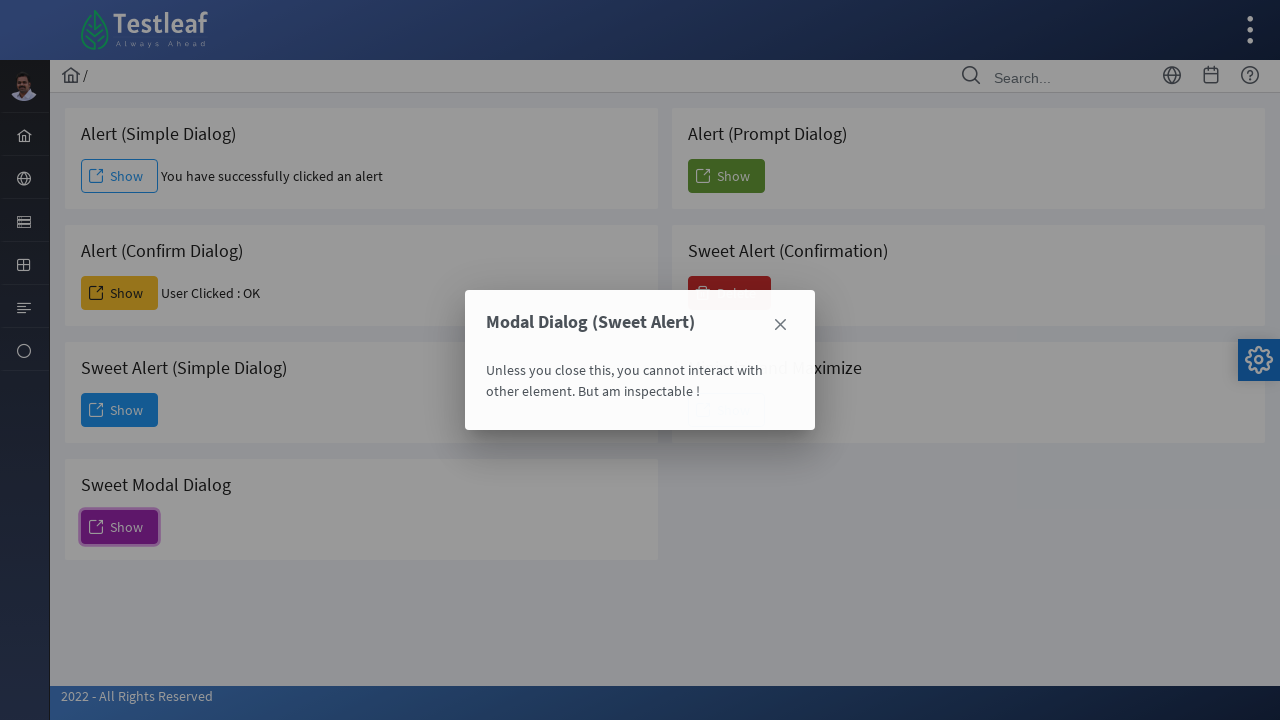

Close button on modal became visible
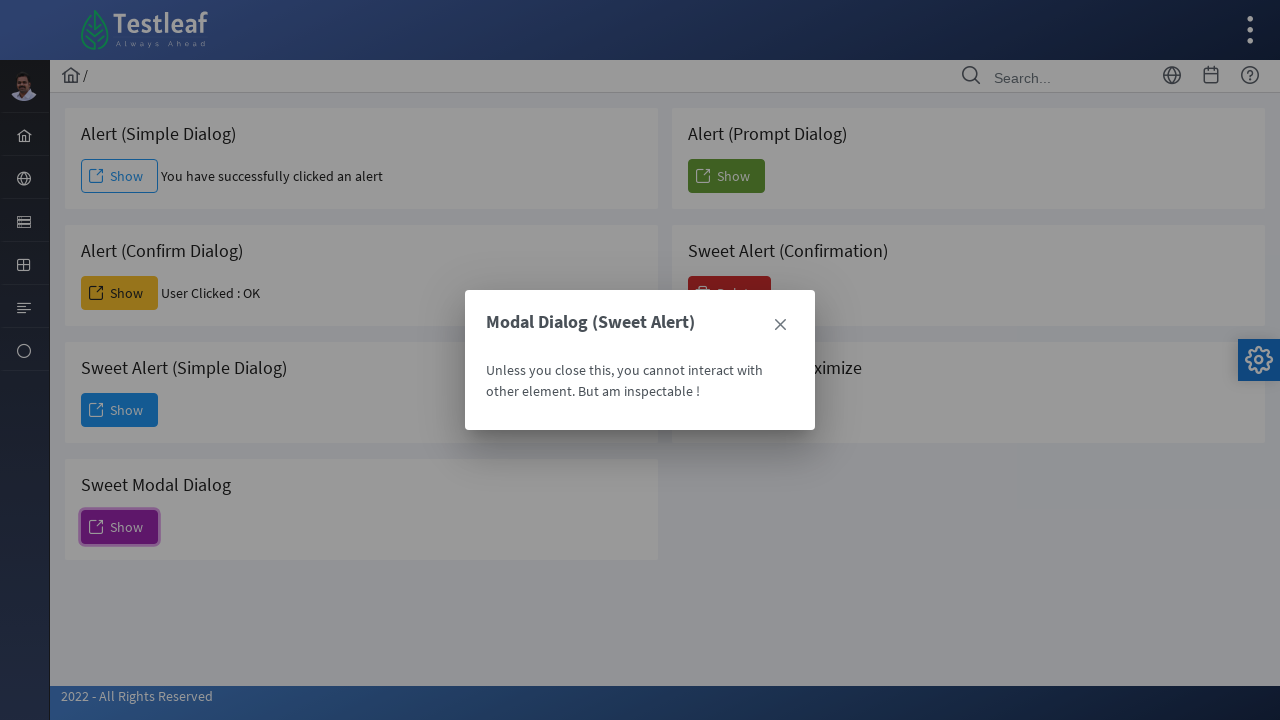

Clicked close button to close modal alert at (780, 325) on (//a[contains(@class,'close ui-corner')])[2]
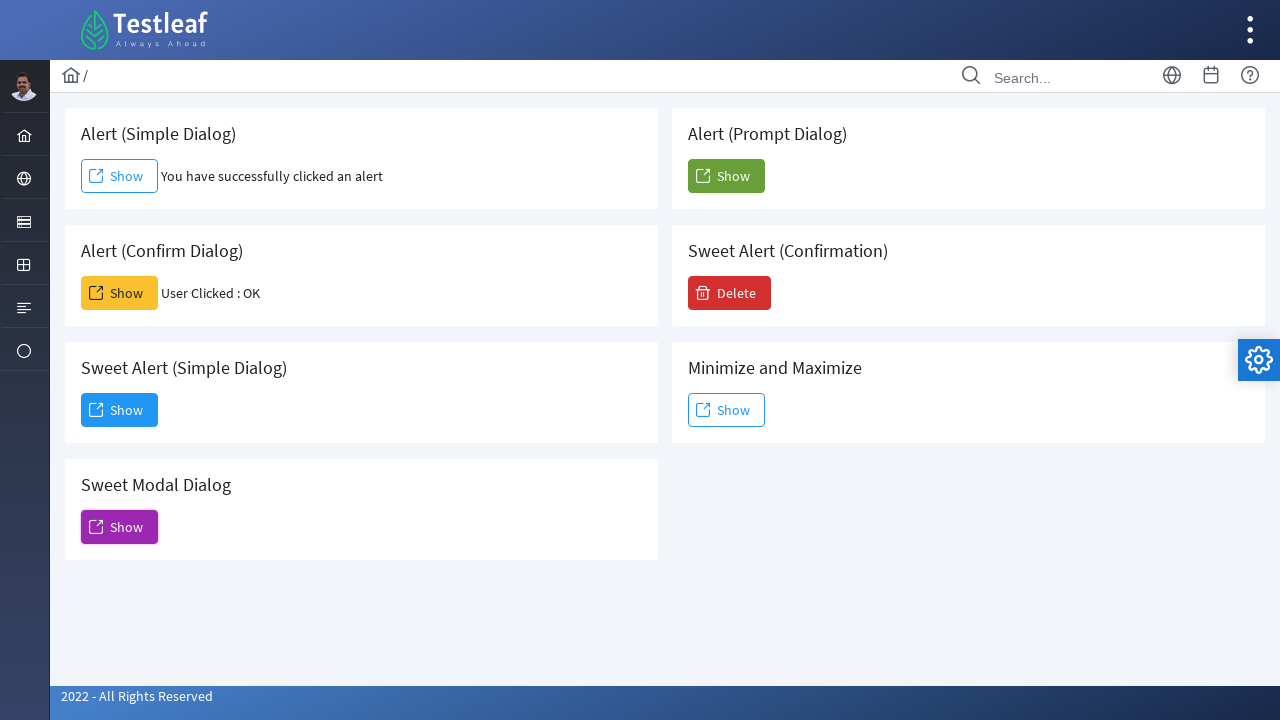

Clicked button to trigger prompt alert at (726, 176) on button#j_idt88\:j_idt104
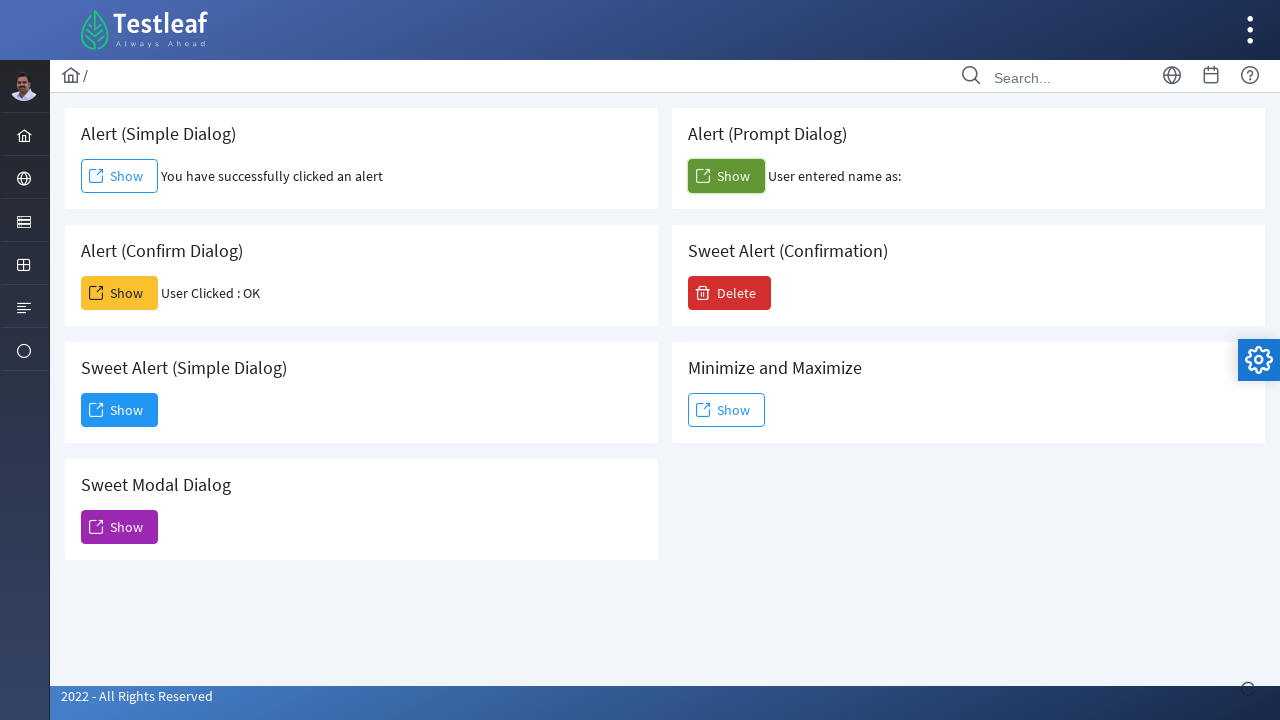

Set up dialog handler to accept prompt with 'TestUser'
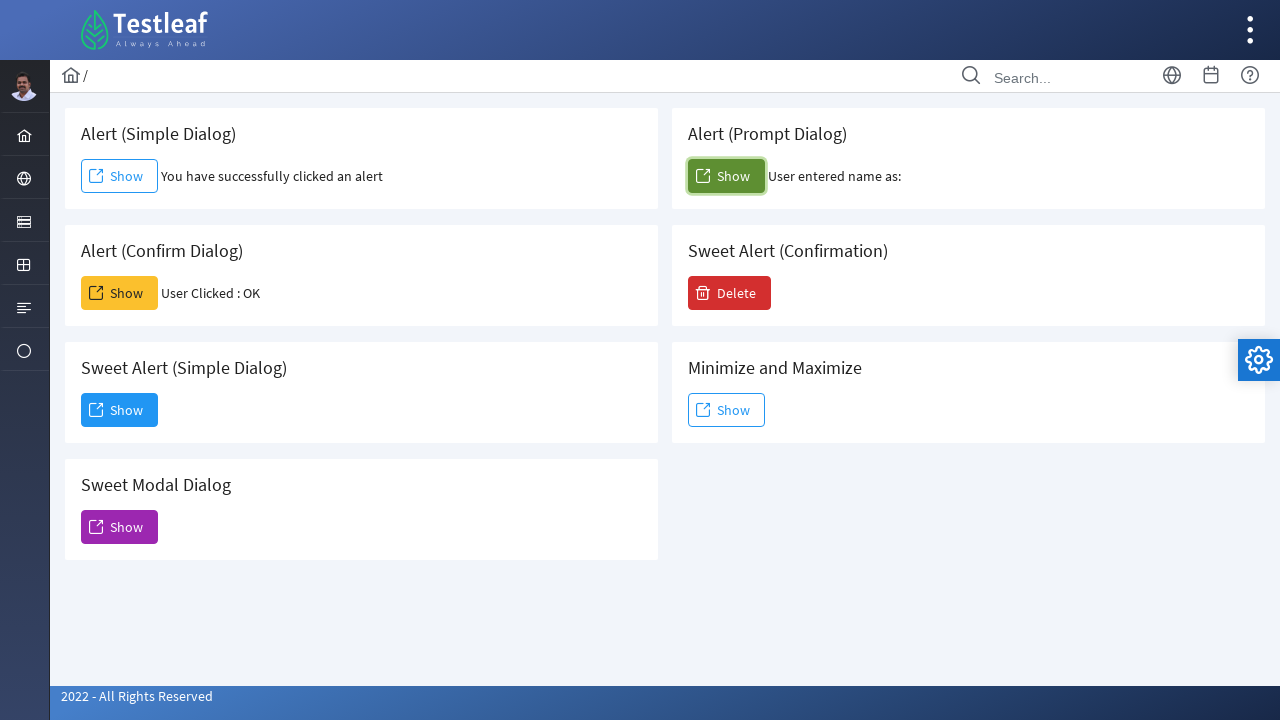

Waited 500ms for prompt alert to be handled
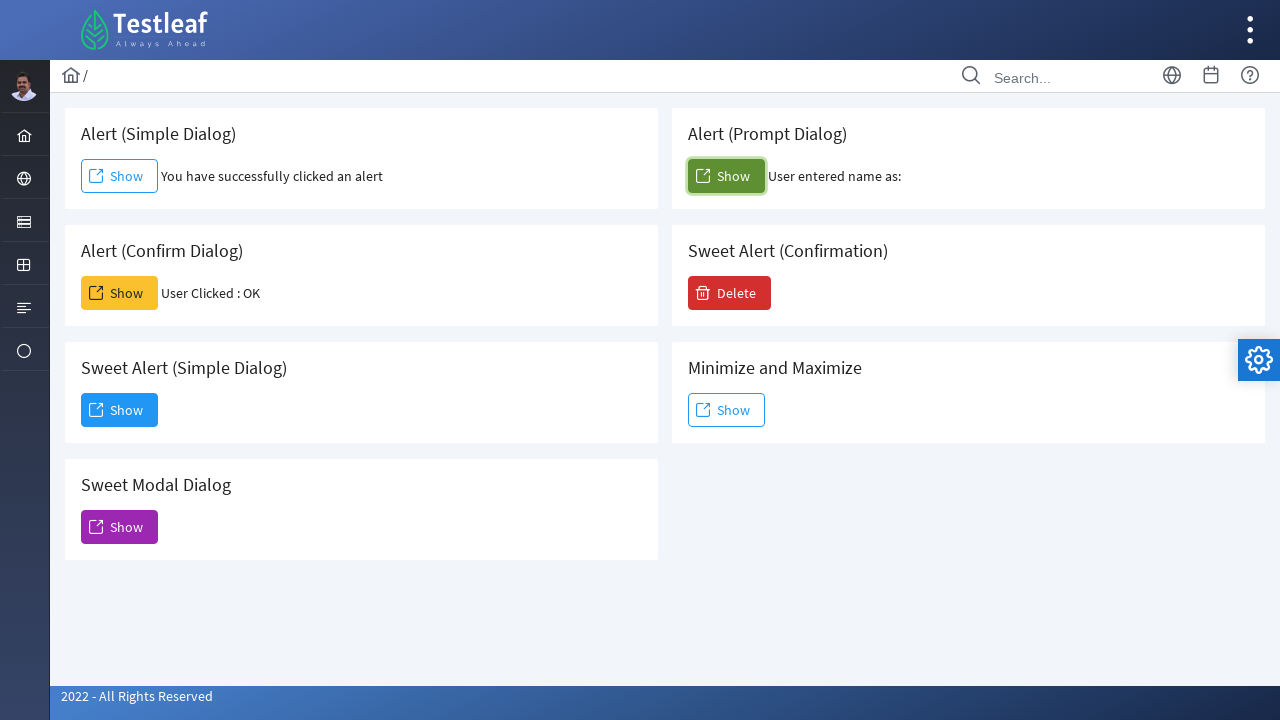

Prompt result element appeared on page
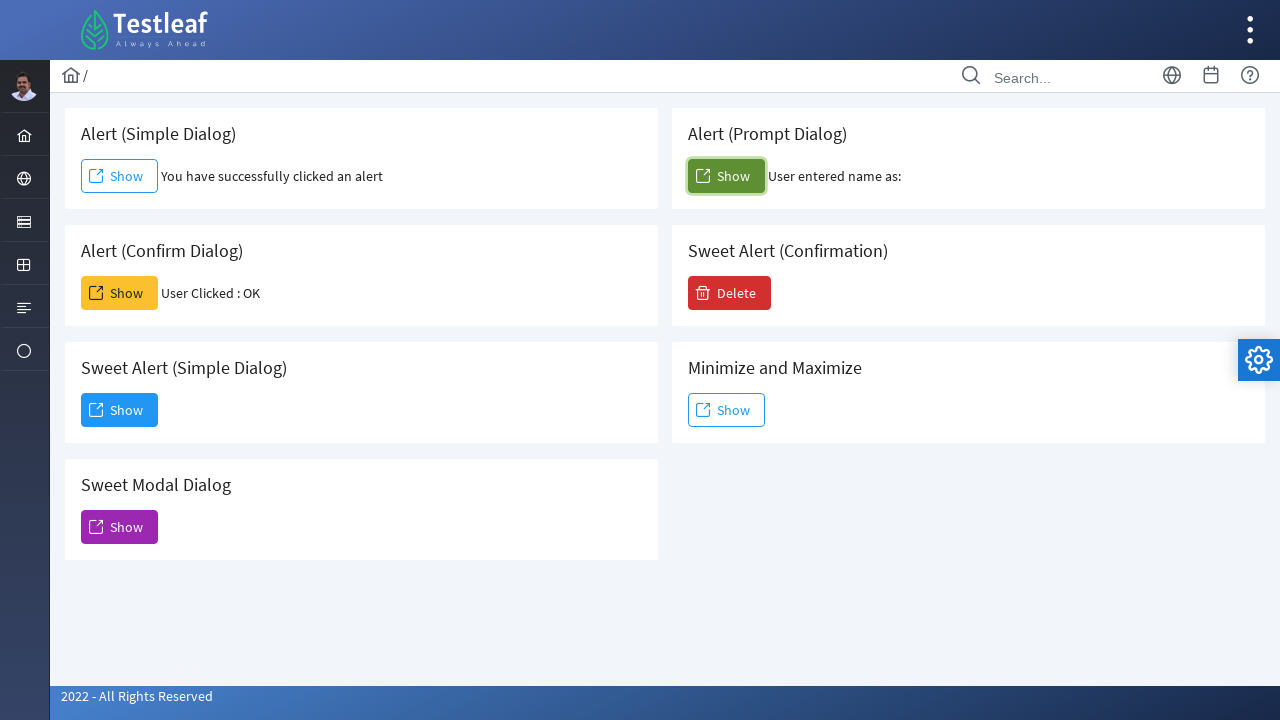

Clicked button to trigger second sweet alert at (730, 293) on button[name='j_idt88:j_idt106']
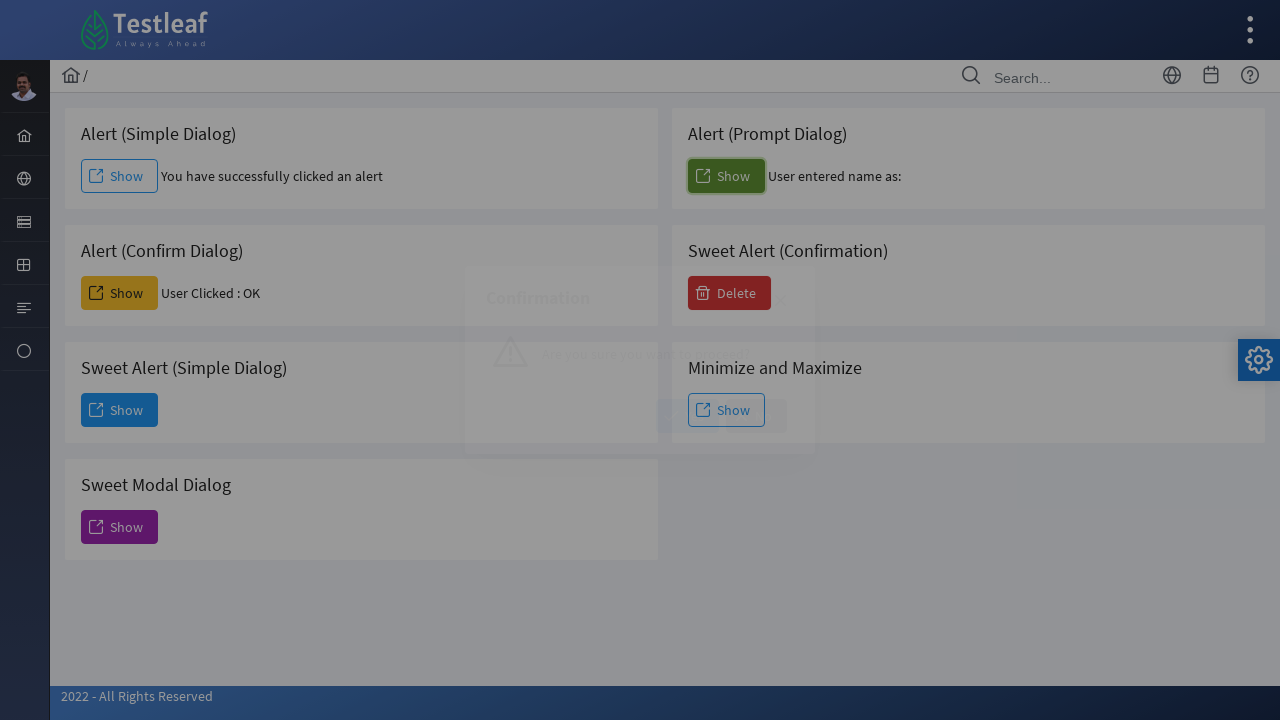

Sweet alert content with 'proceed' text appeared
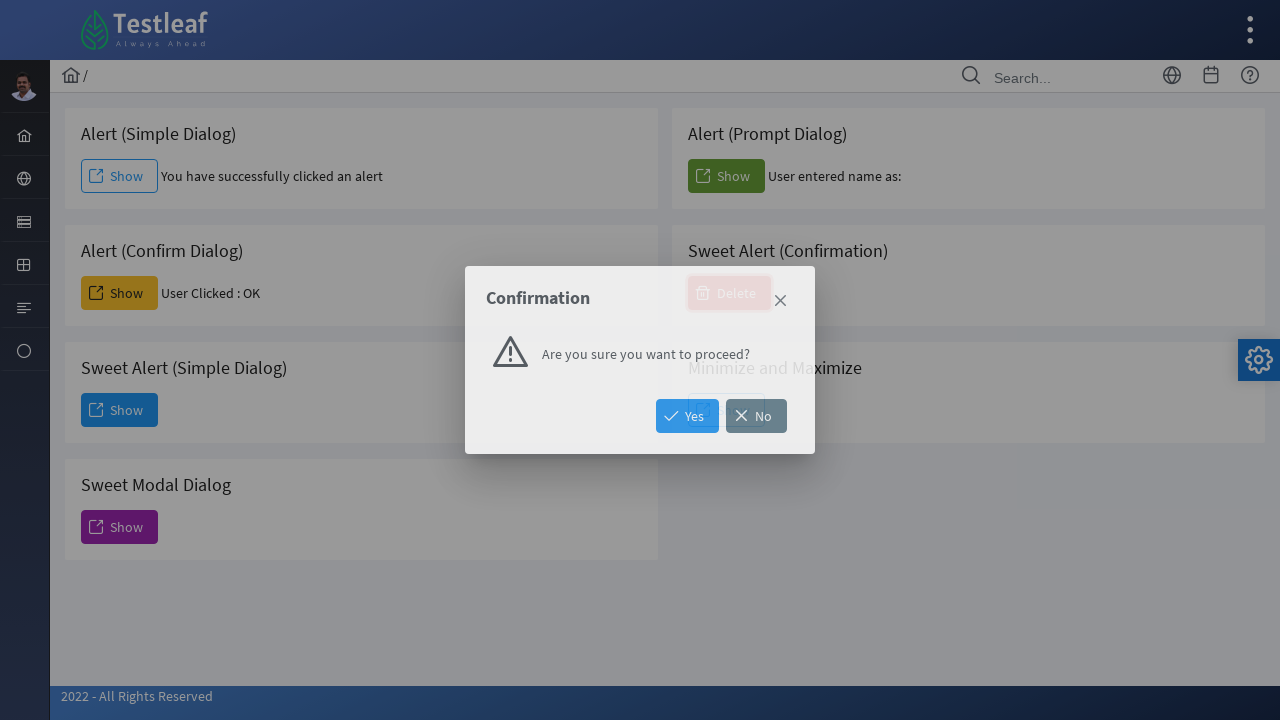

Clicked next button on second sweet alert at (688, 416) on button#j_idt88\:j_idt108
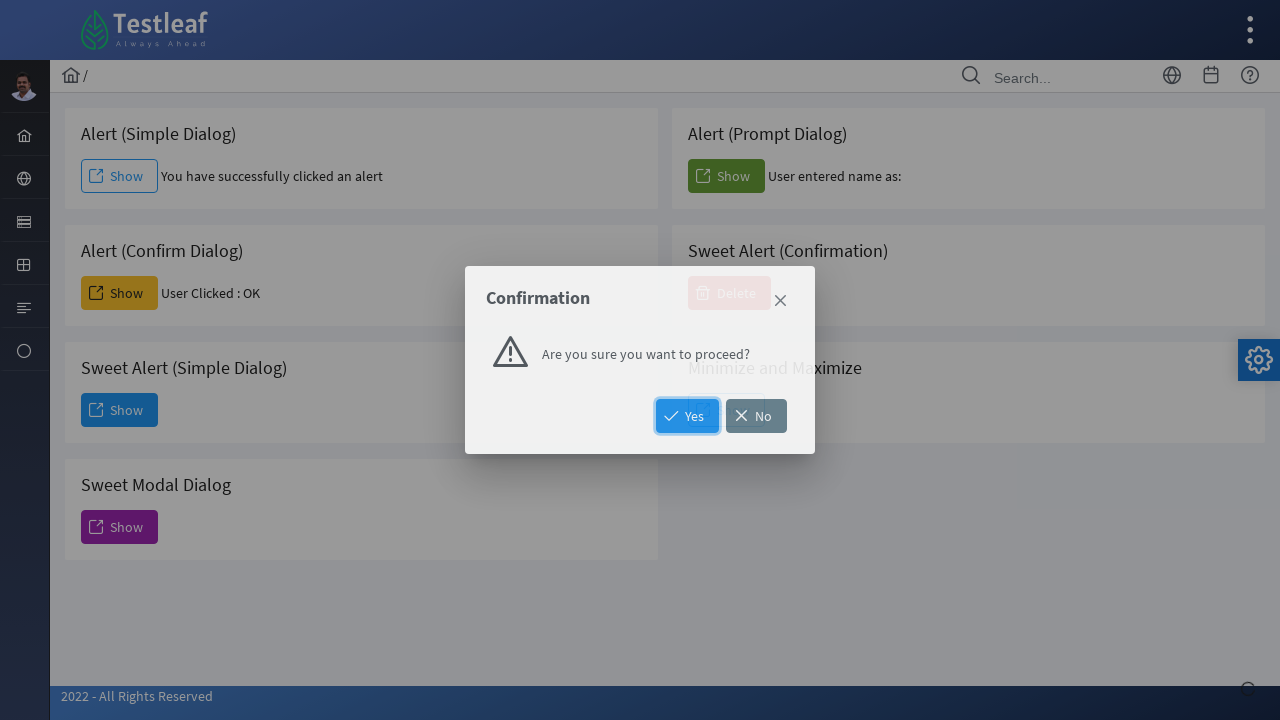

Clicked button to open maximizable dialog at (726, 410) on button[name='j_idt88:j_idt111']
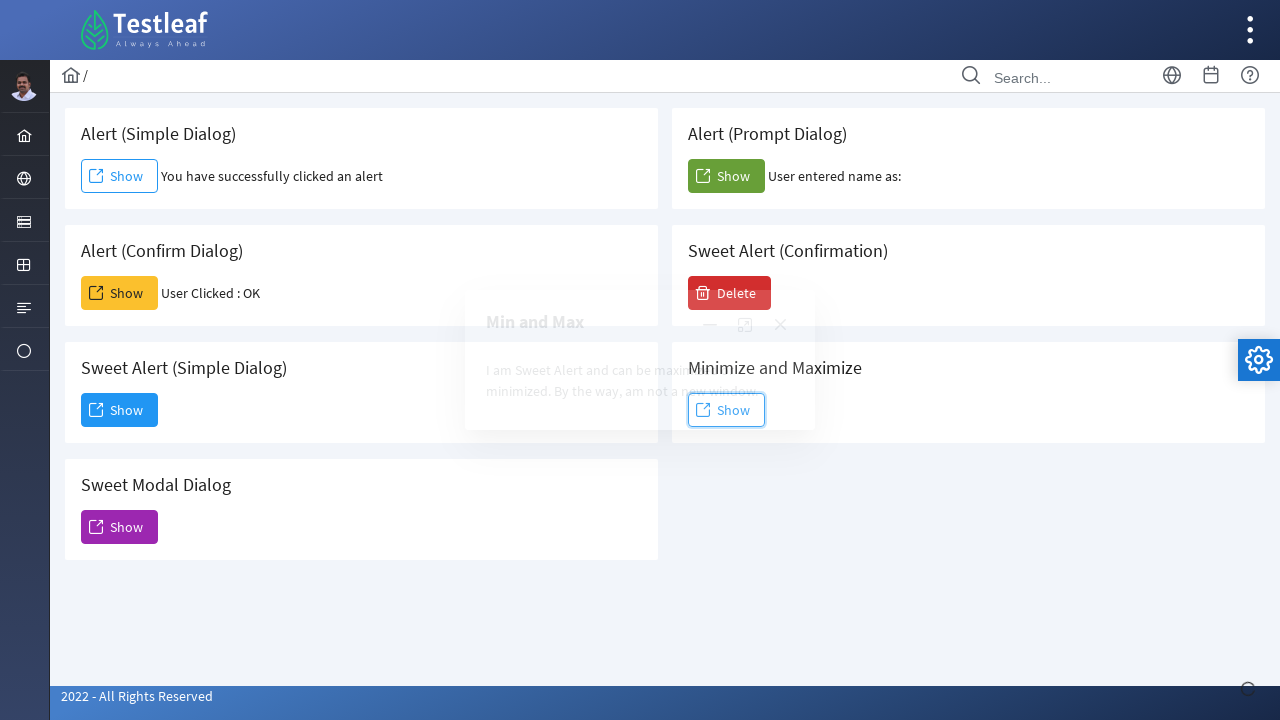

Maximizable dialog content appeared
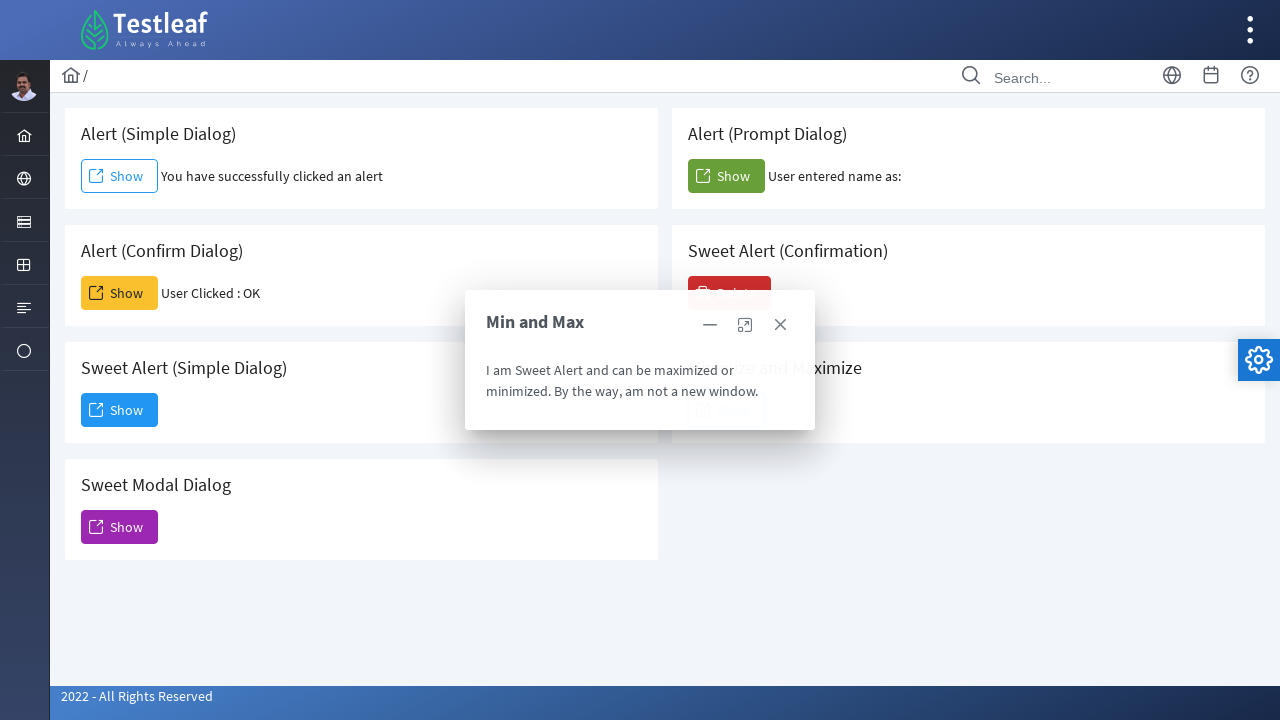

Clicked maximize button to maximize dialog at (745, 325) on xpath=//a[contains(@class,'maximize ui-corner')]
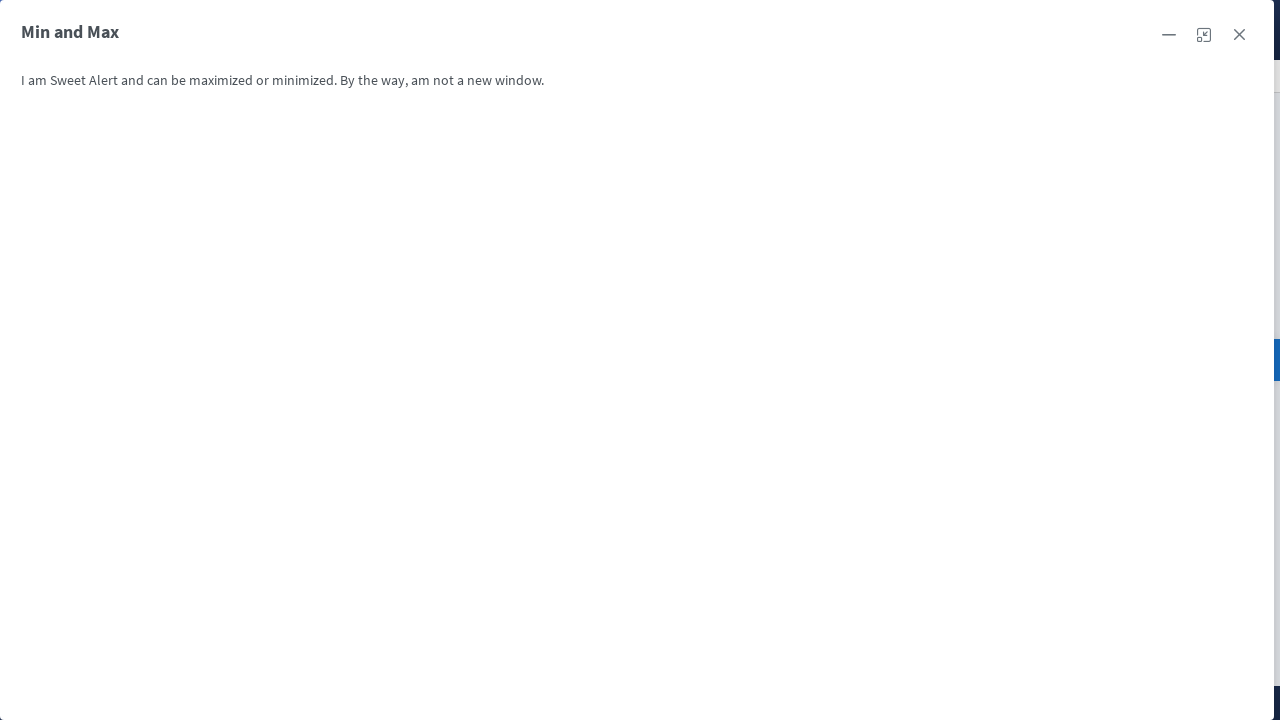

Clicked close button to close maximized dialog at (1239, 35) on (//a[contains(@class,'close ui-corner')])[3]
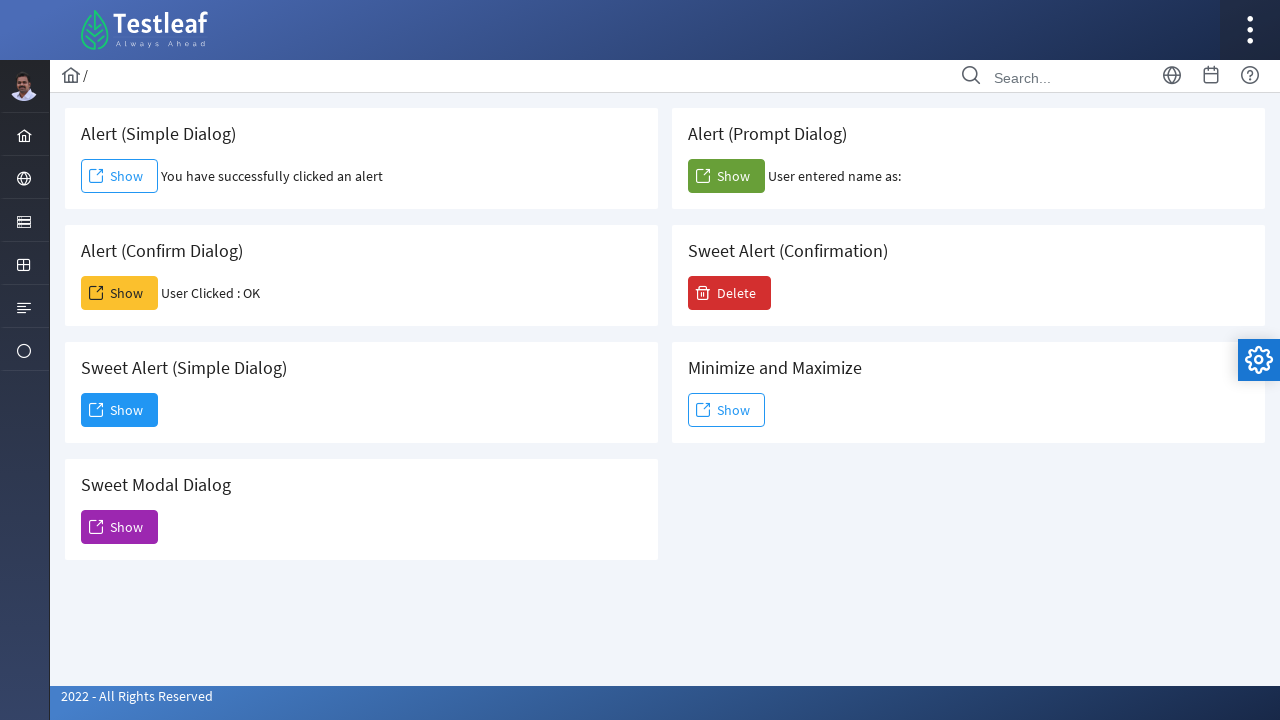

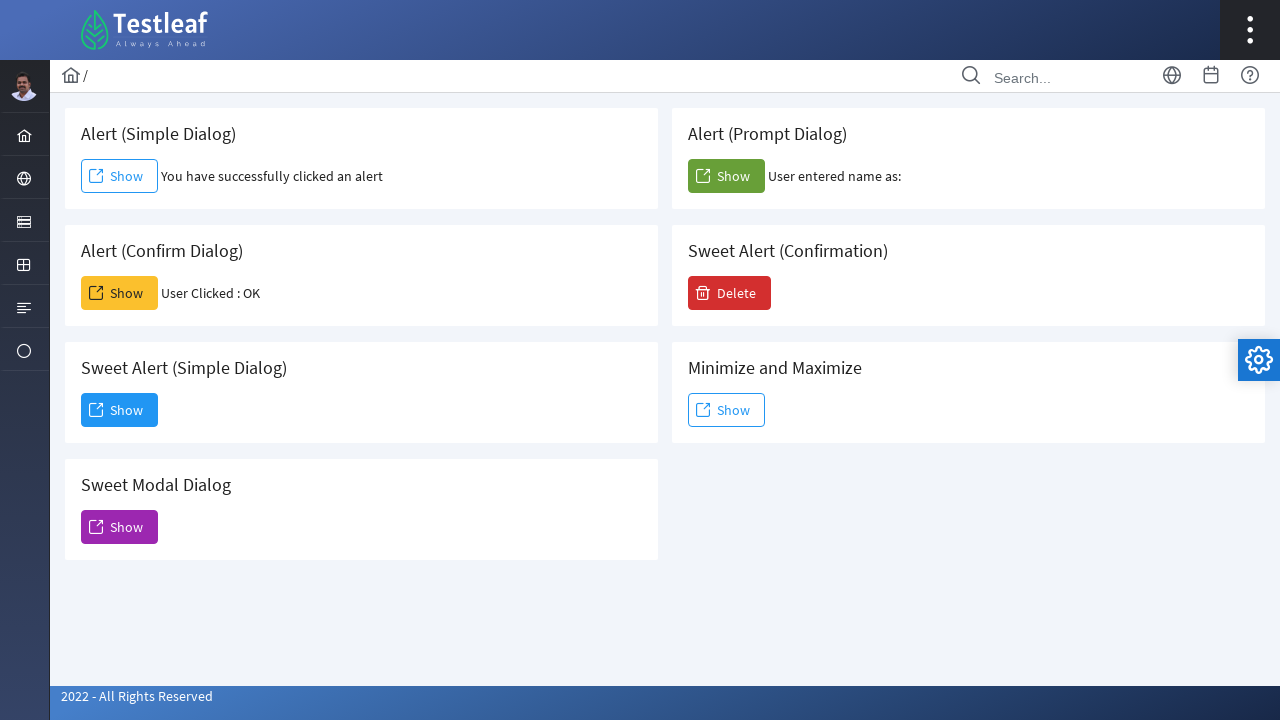